Navigates to Washington DC Craigslist and clicks on the farm+garden category link using partial link text

Starting URL: https://washingtondc.craigslist.org/

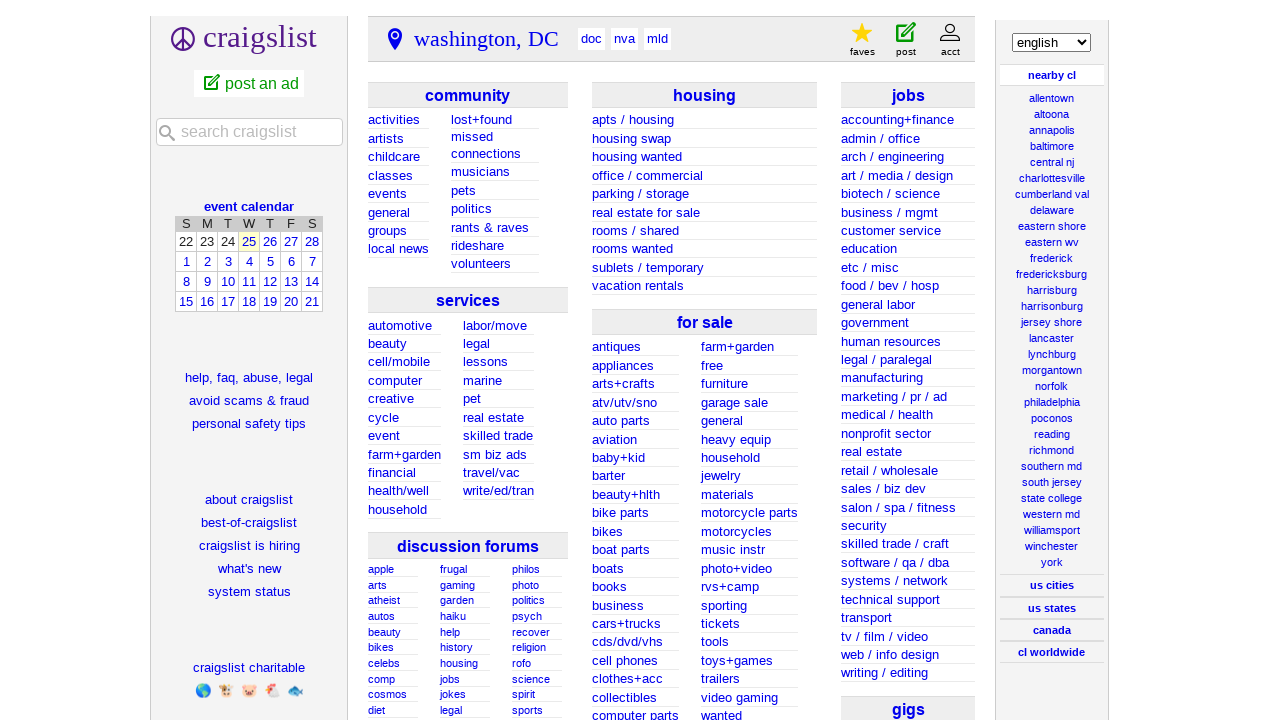

Navigated to Washington DC Craigslist homepage
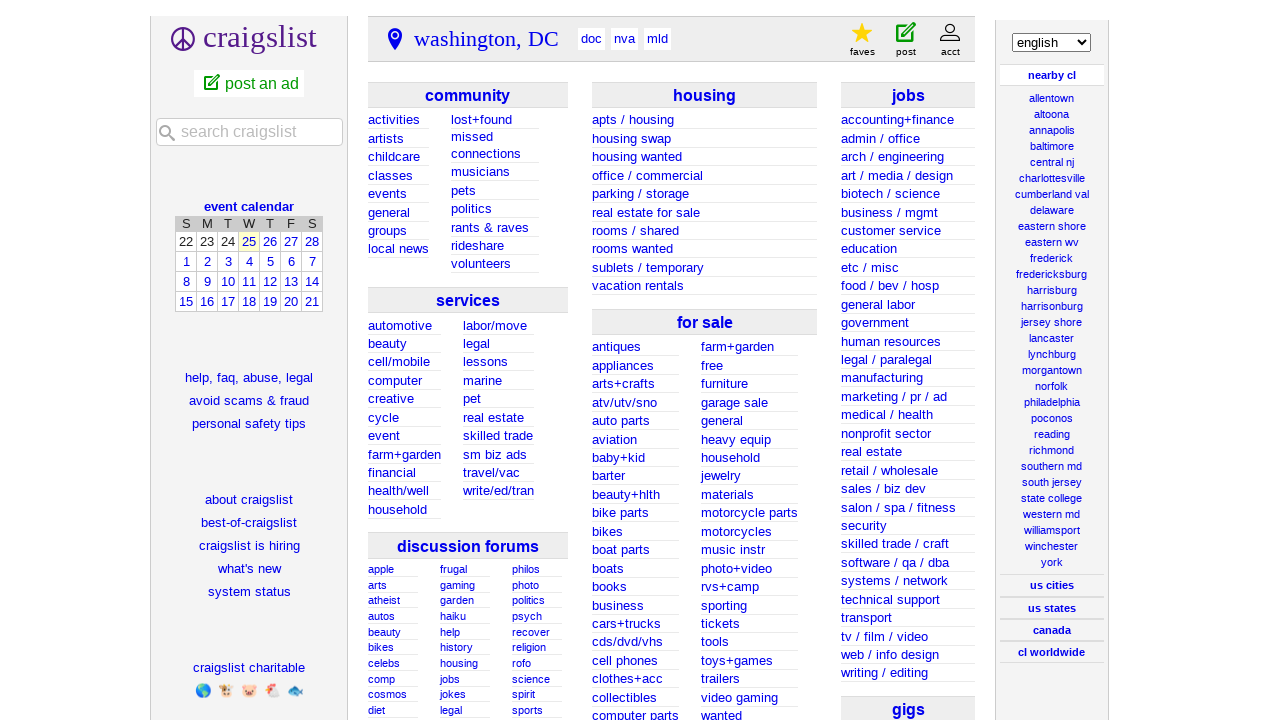

Clicked on farm+garden category link using partial text match at (404, 454) on a:has-text('+garden')
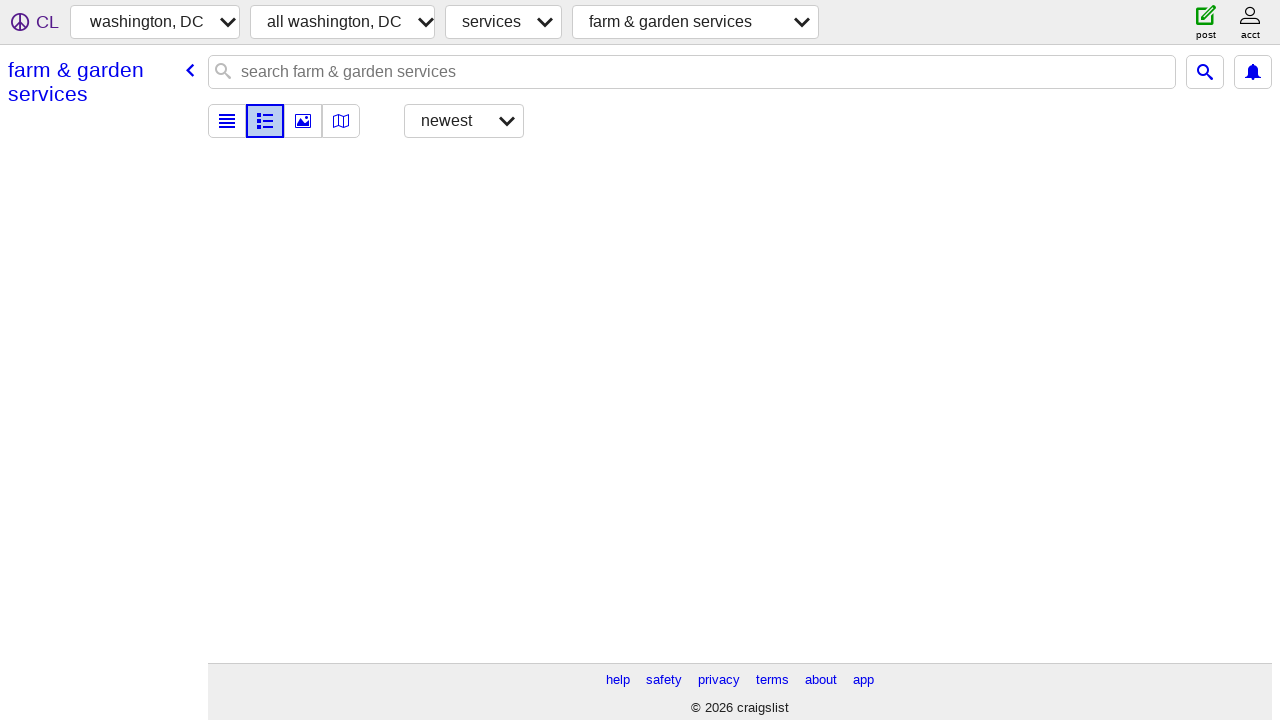

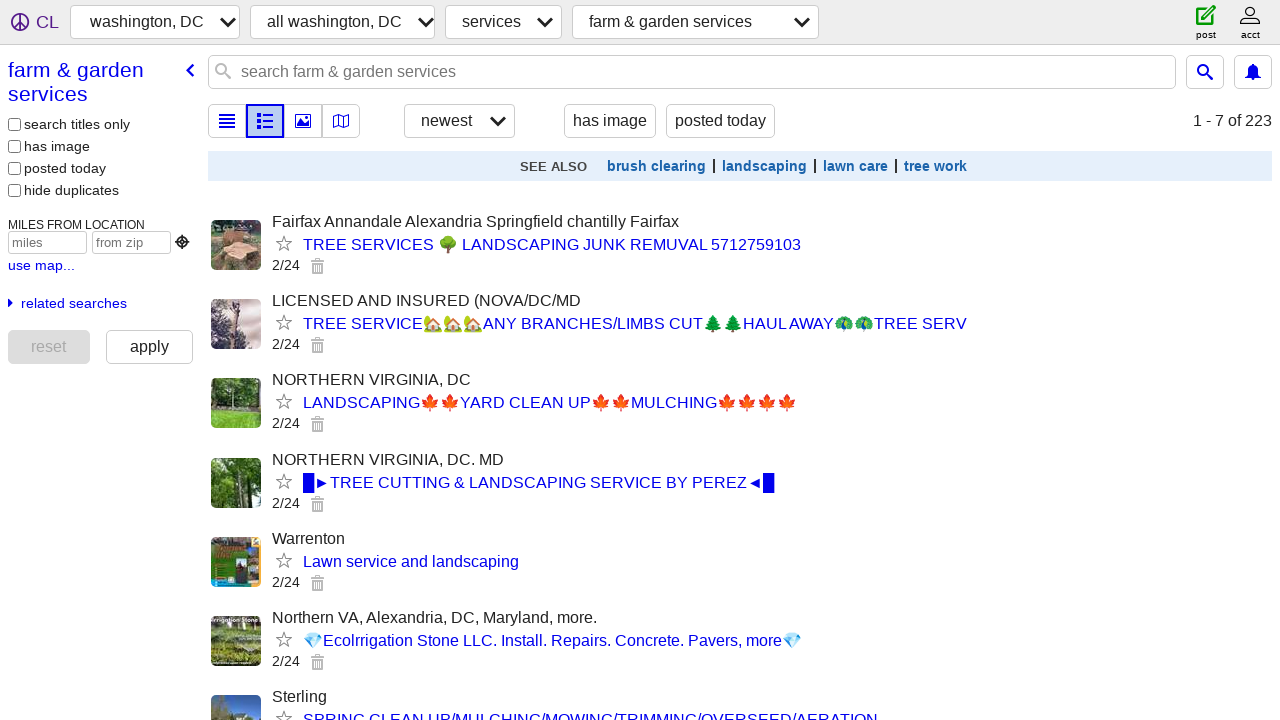